Tests checkbox functionality on an automation practice page by clicking a checkbox multiple times to toggle its state, and counts the total number of checkboxes on the page.

Starting URL: https://rahulshettyacademy.com/AutomationPractice/

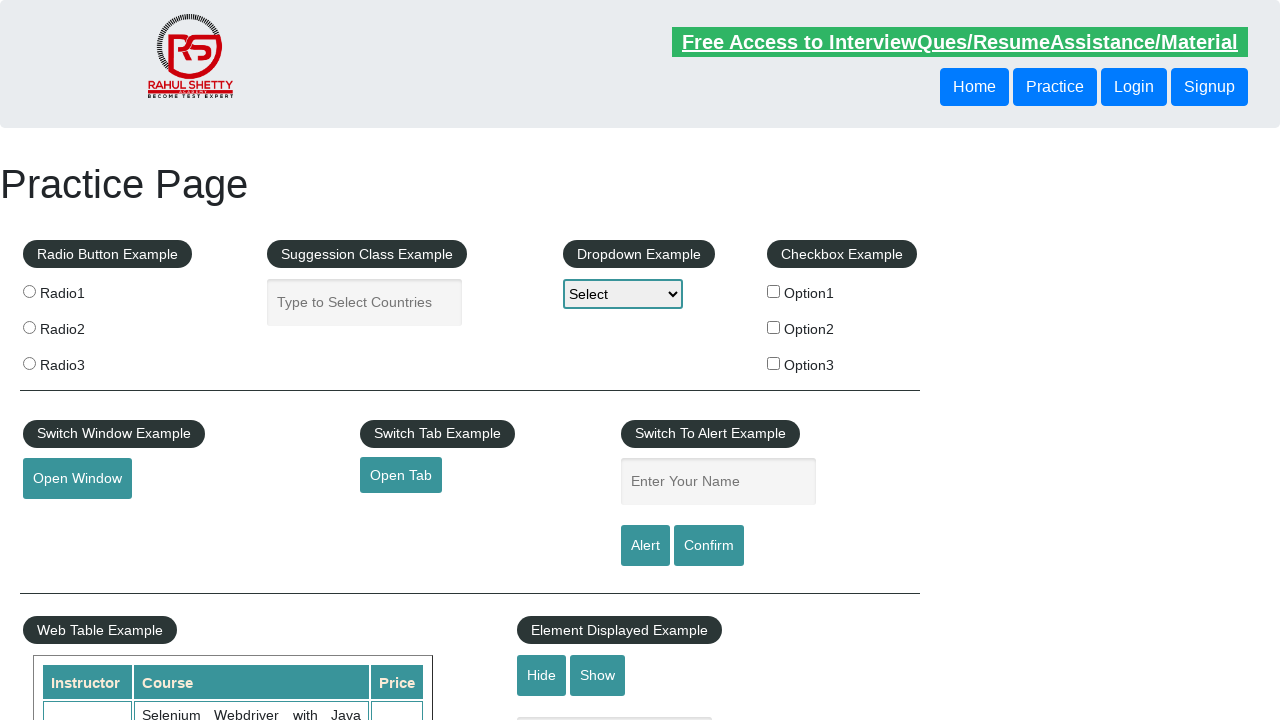

Clicked first checkbox to select it at (774, 291) on input#checkBoxOption1
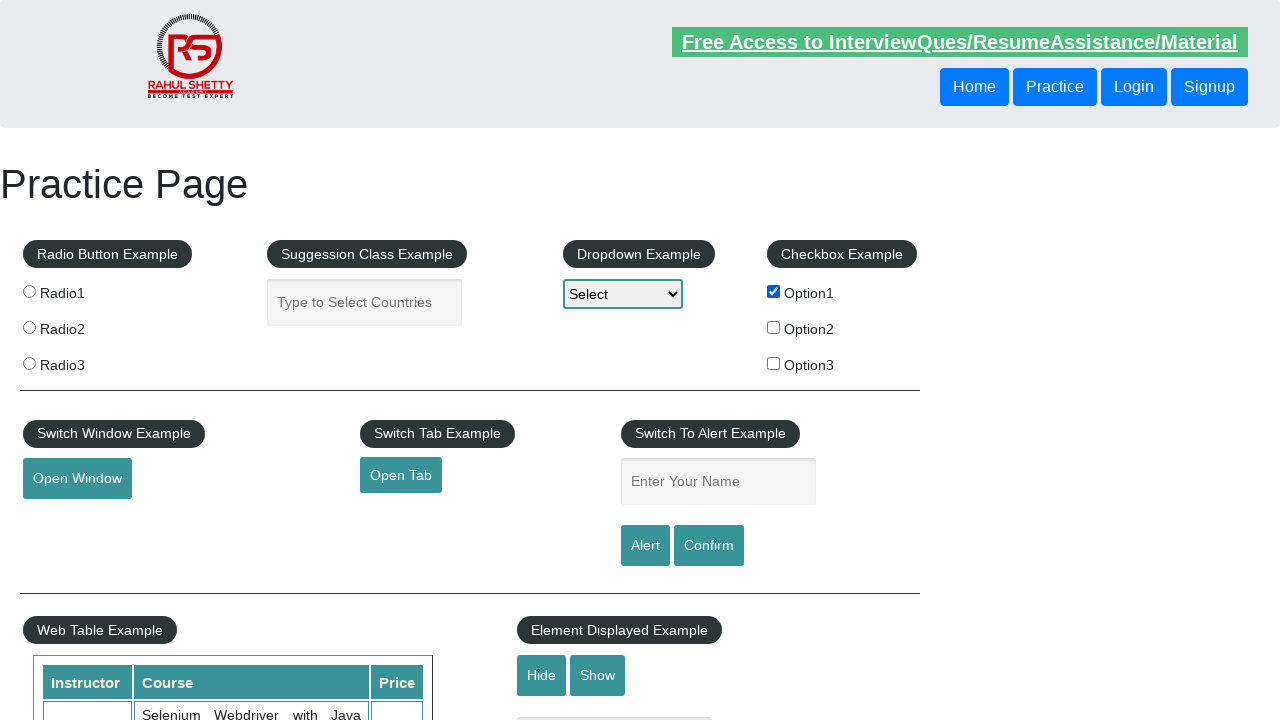

Verified first checkbox is selected
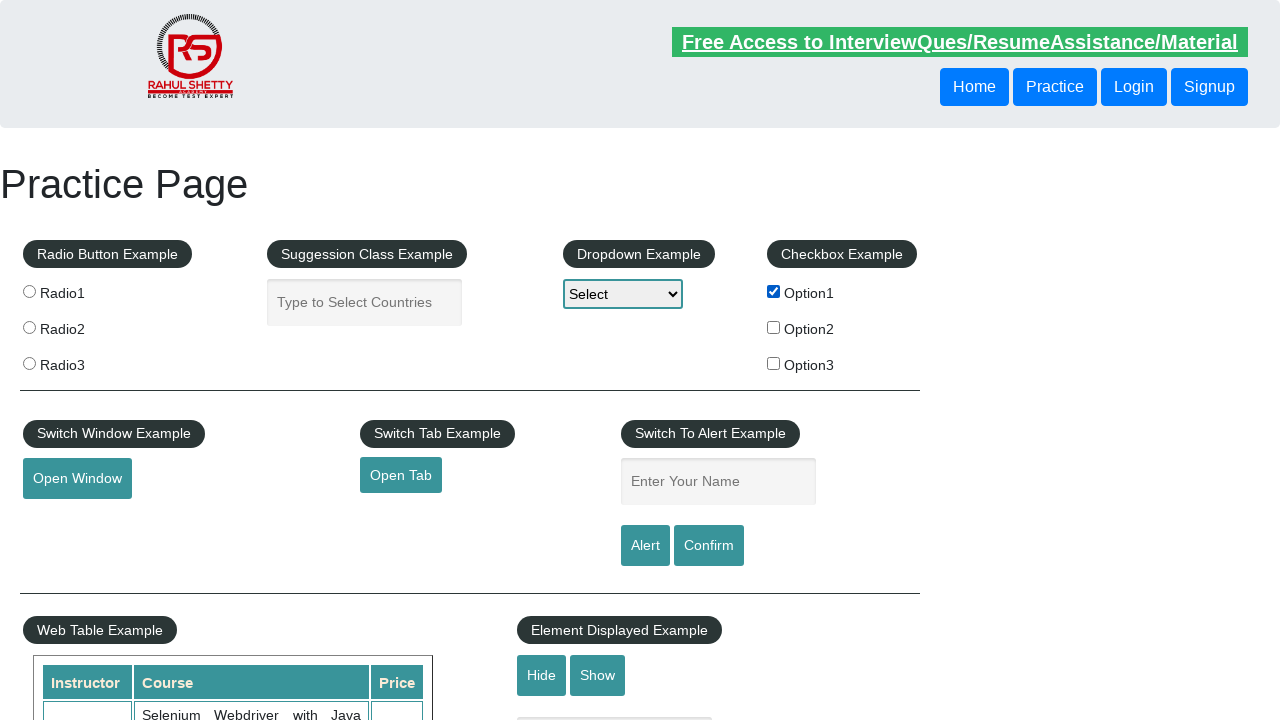

Clicked first checkbox again to deselect it at (774, 291) on input#checkBoxOption1
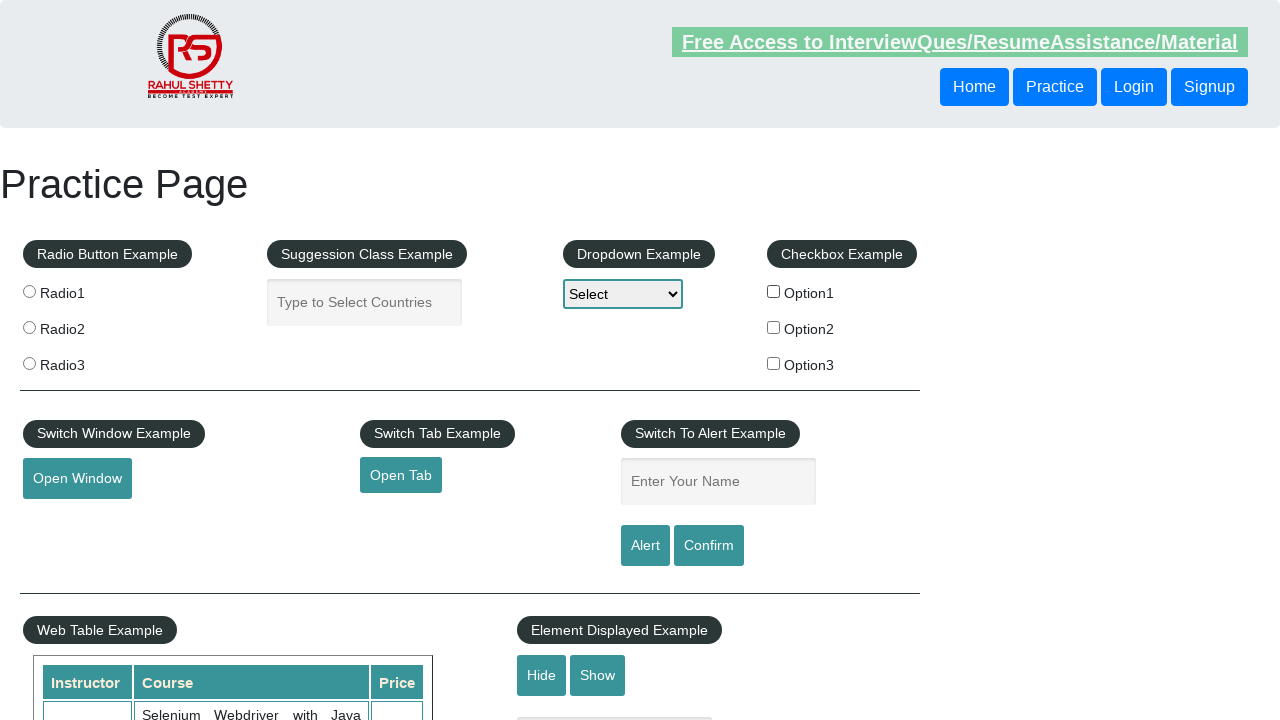

Verified first checkbox is deselected
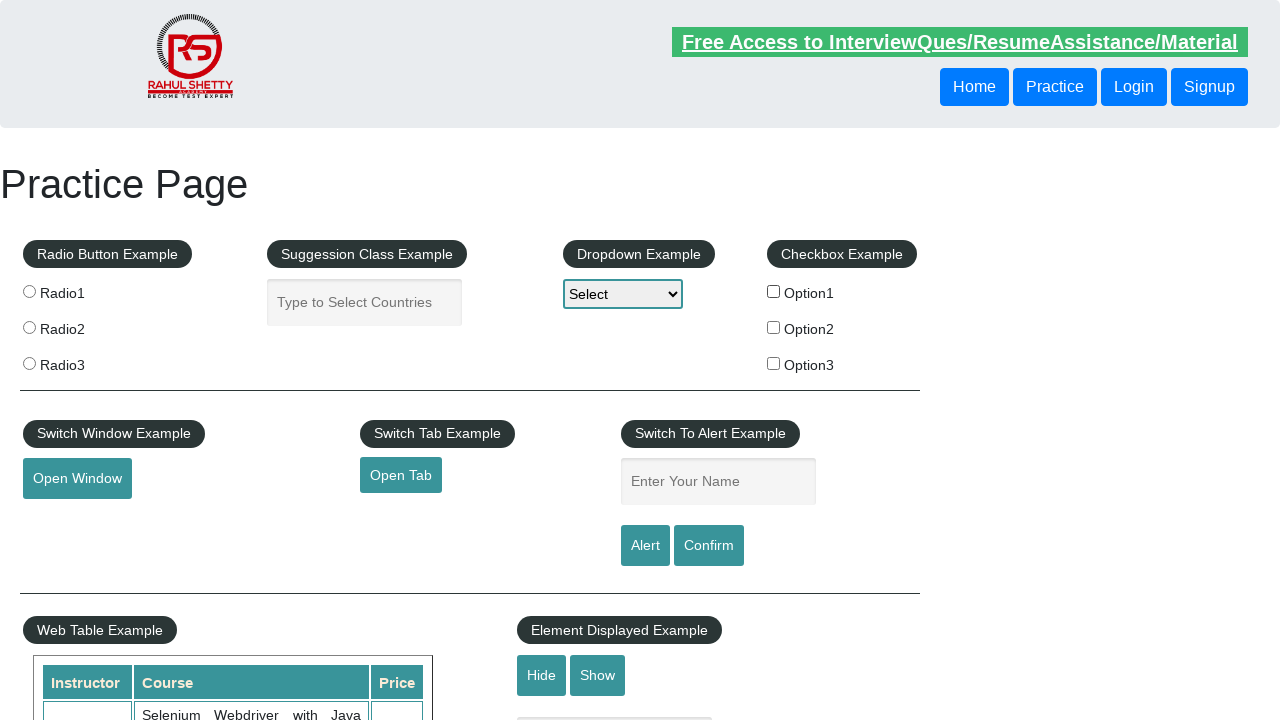

Counted all checkboxes on the page: 3 total
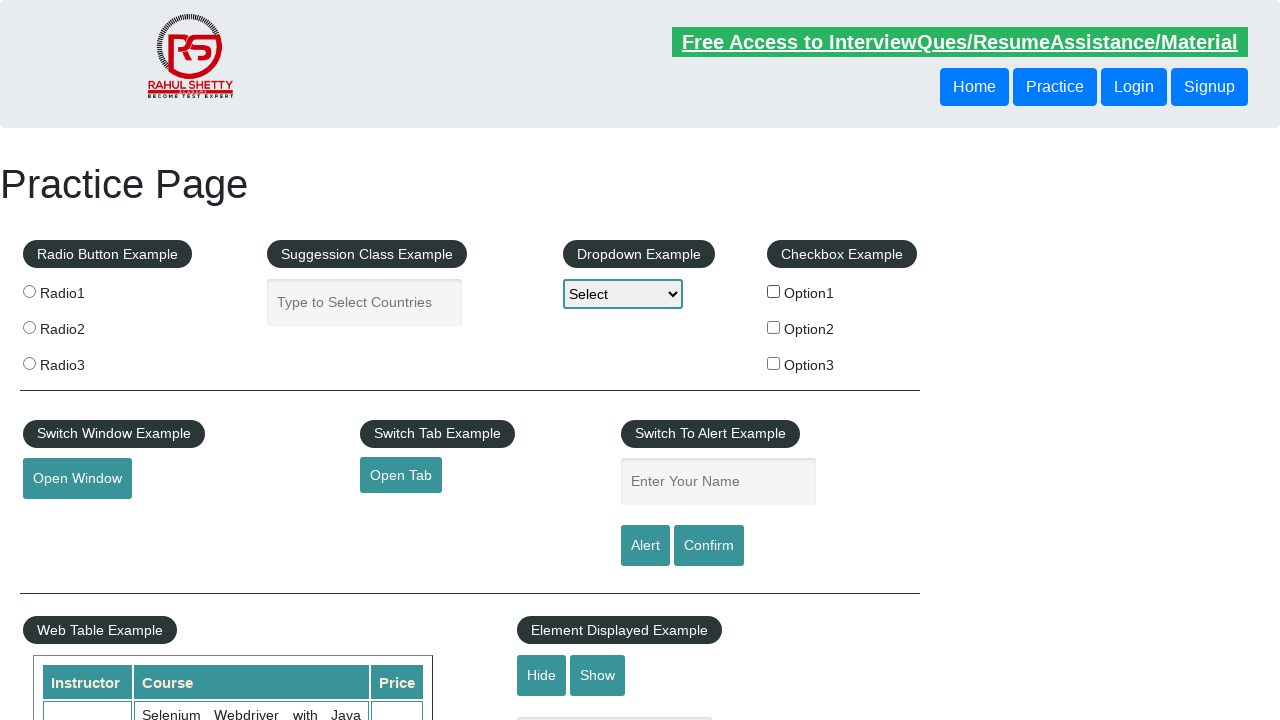

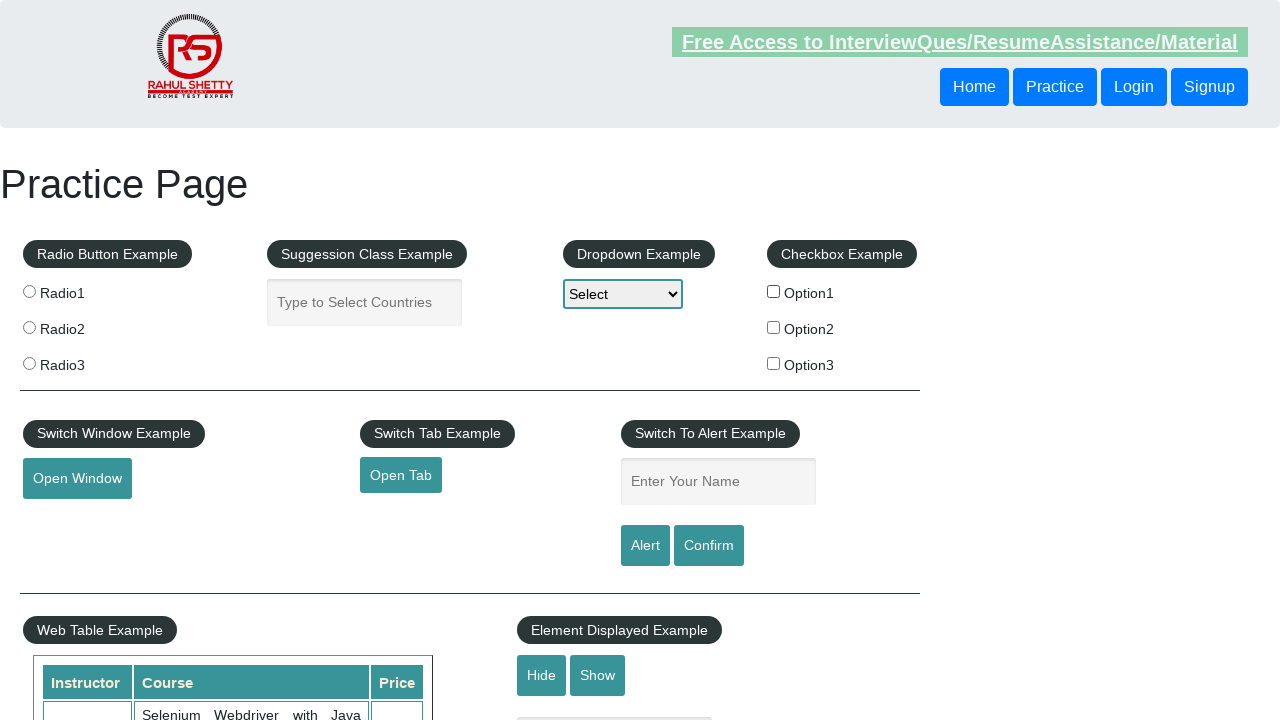